Tests calculator concatenation operation by entering 2 and 3, selecting concatenate operation, and verifying the result is 23

Starting URL: https://testsheepnz.github.io/BasicCalculator

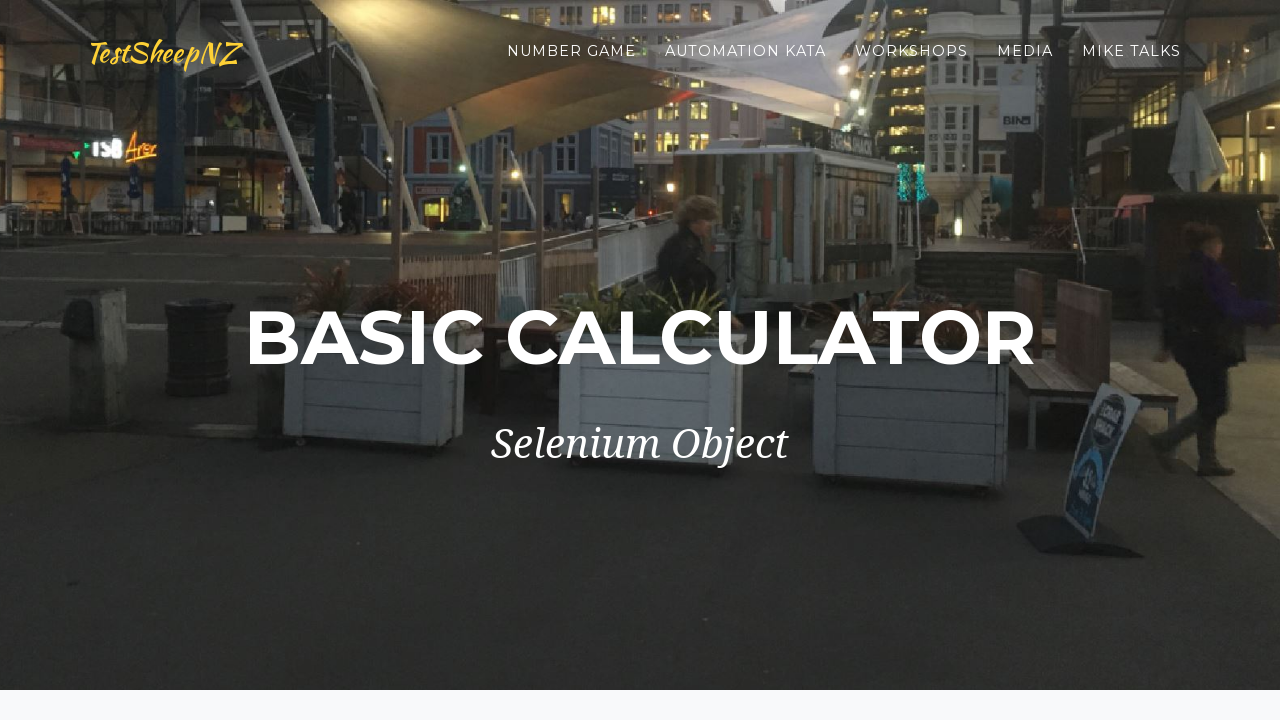

Selected 'Prototype' calculator version on #selectBuild
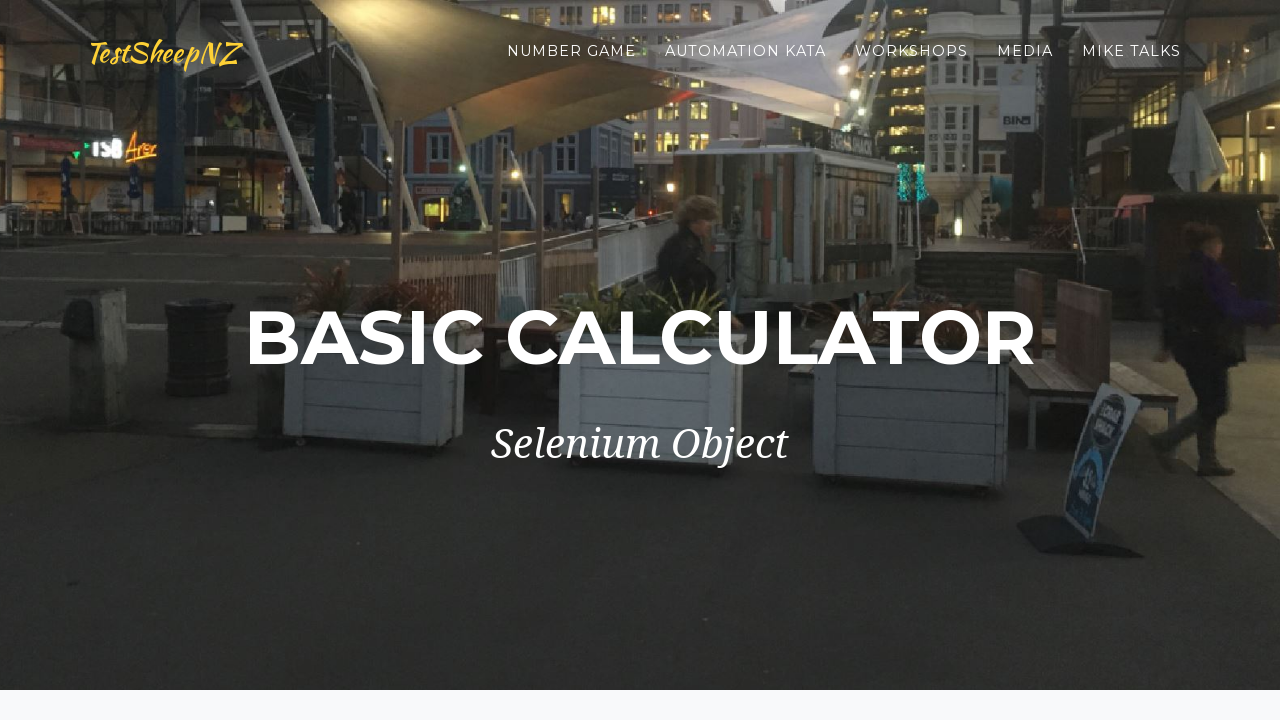

Clicked first number field at (474, 361) on #number1Field
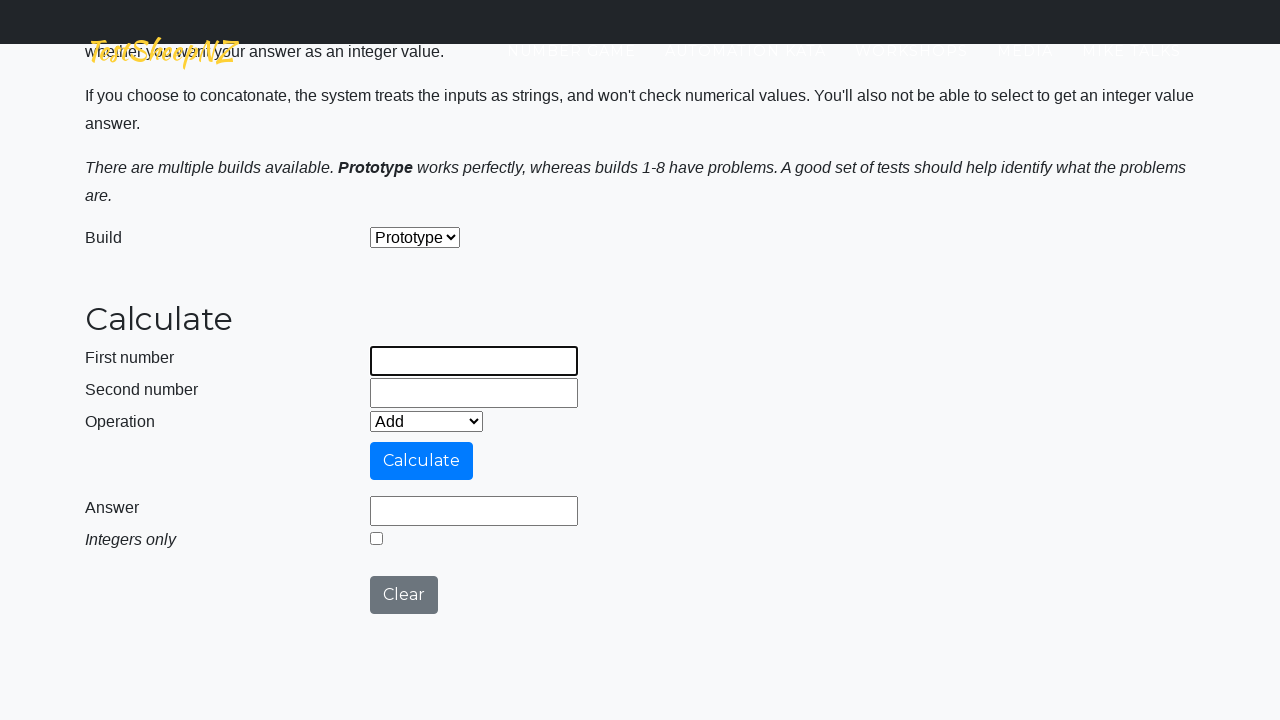

Entered '2' in first number field on #number1Field
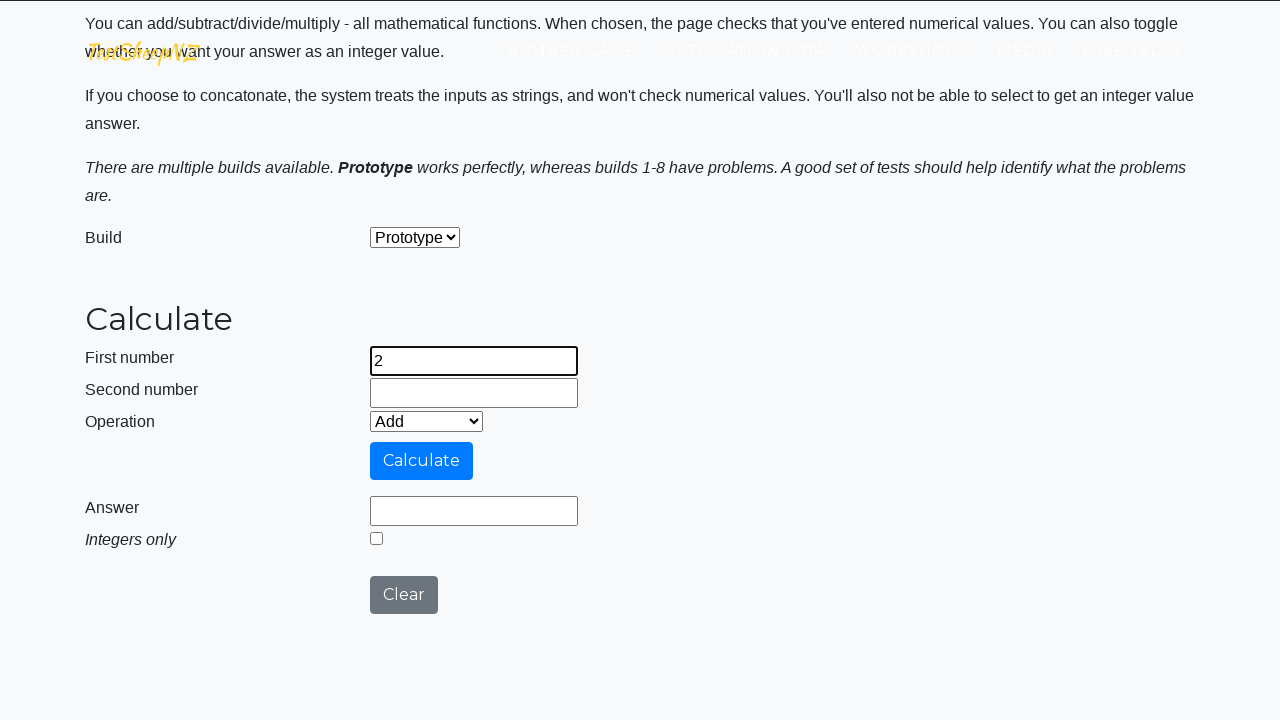

Clicked second number field at (474, 393) on #number2Field
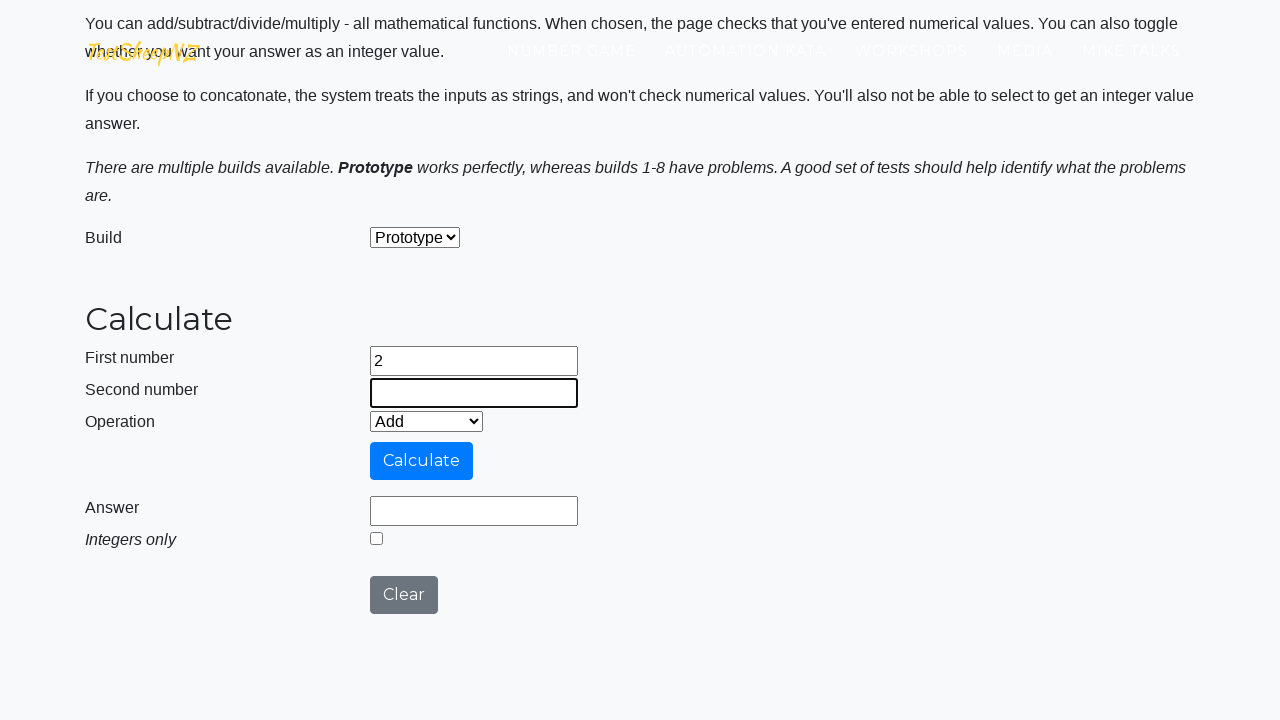

Entered '3' in second number field on #number2Field
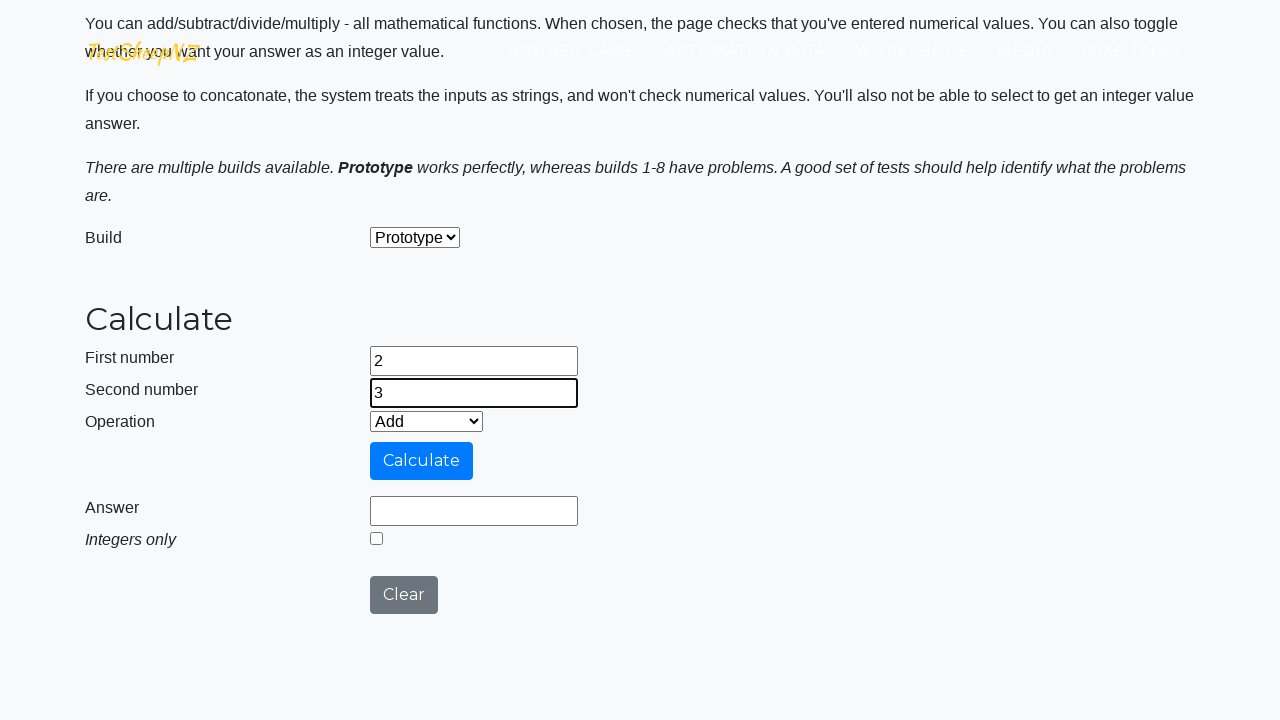

Selected concatenate operation on select[name='selectOperation']
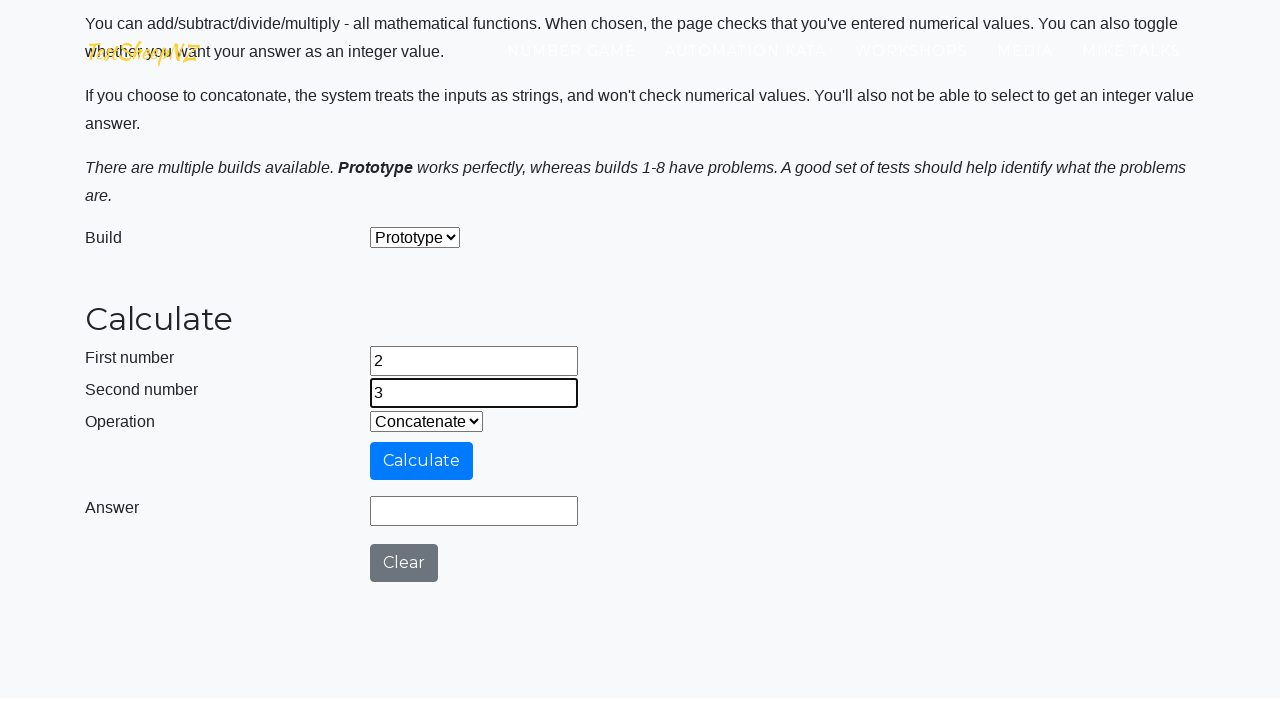

Clicked calculate button at (422, 461) on #calculateButton
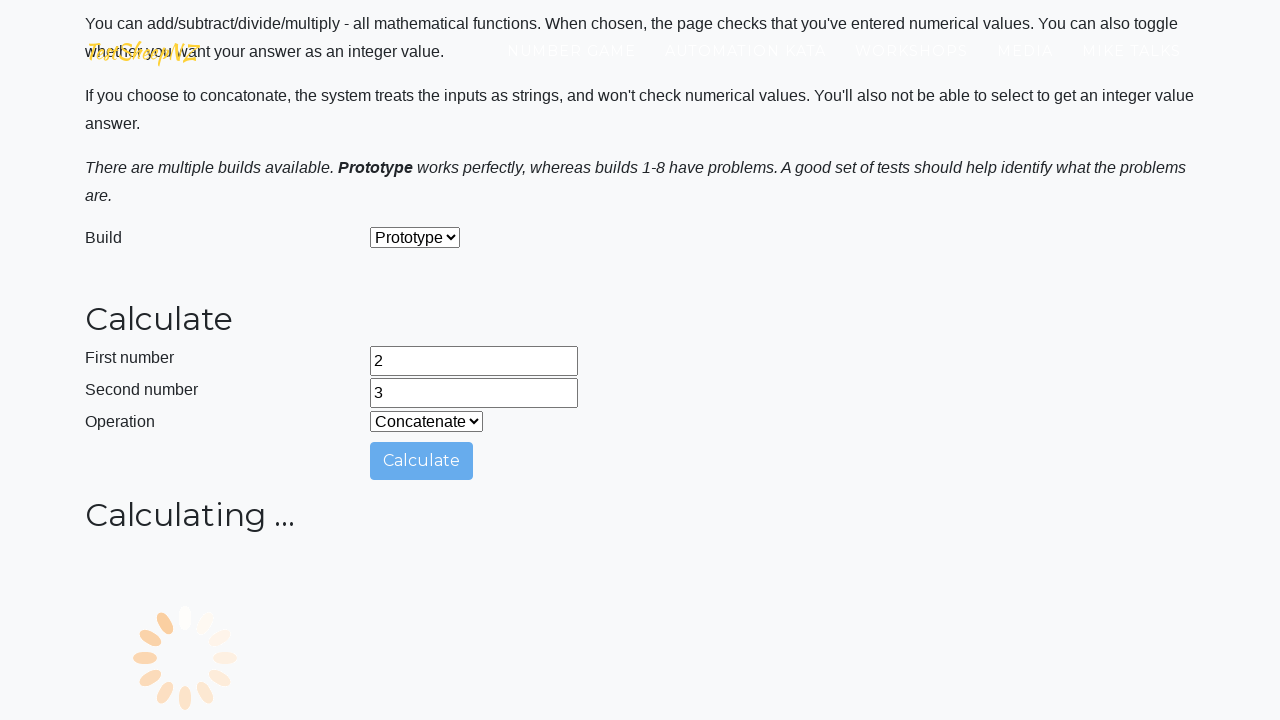

Result field loaded with answer
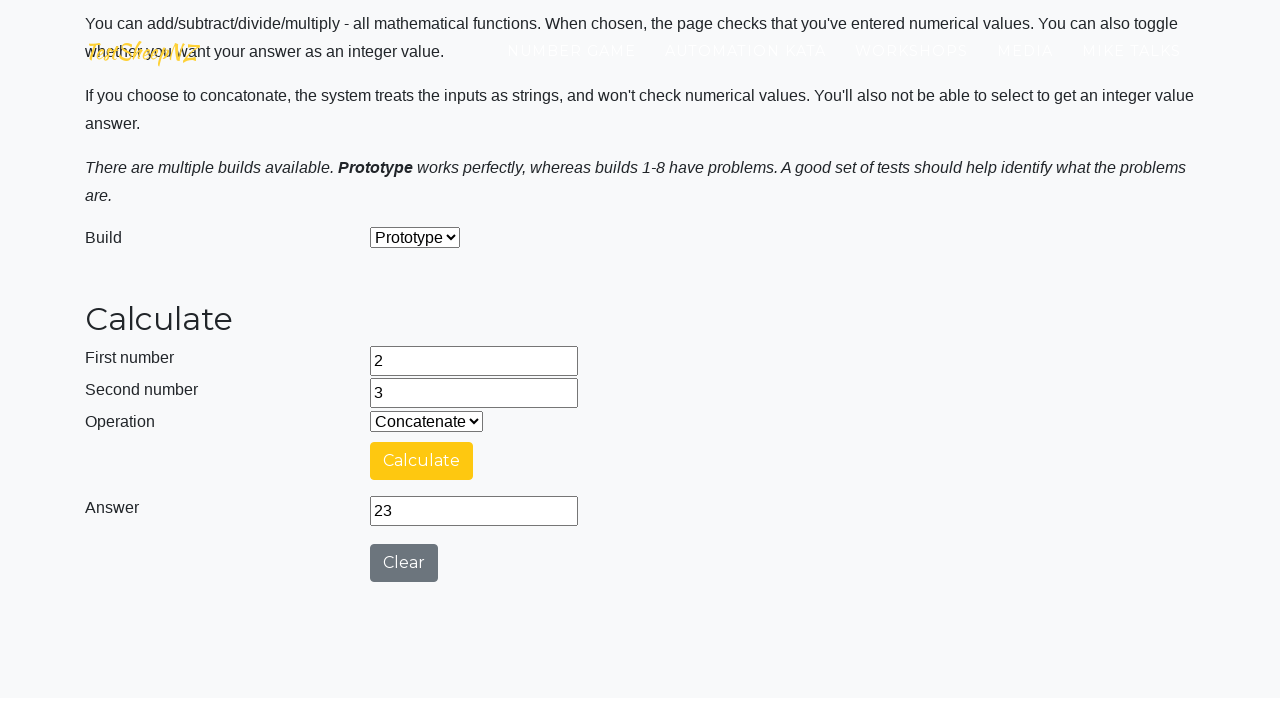

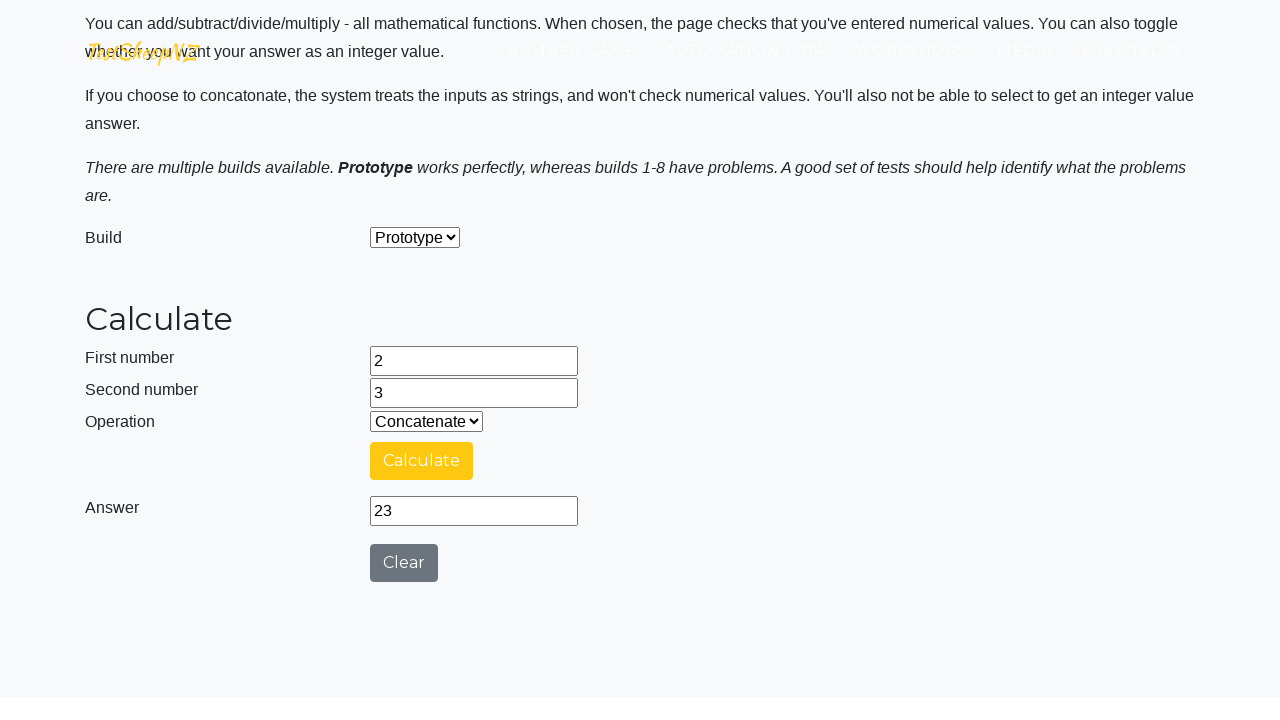